Tests autocomplete dropdown functionality by typing a partial country name and selecting "India" from the suggested options

Starting URL: https://rahulshettyacademy.com/dropdownsPractise/

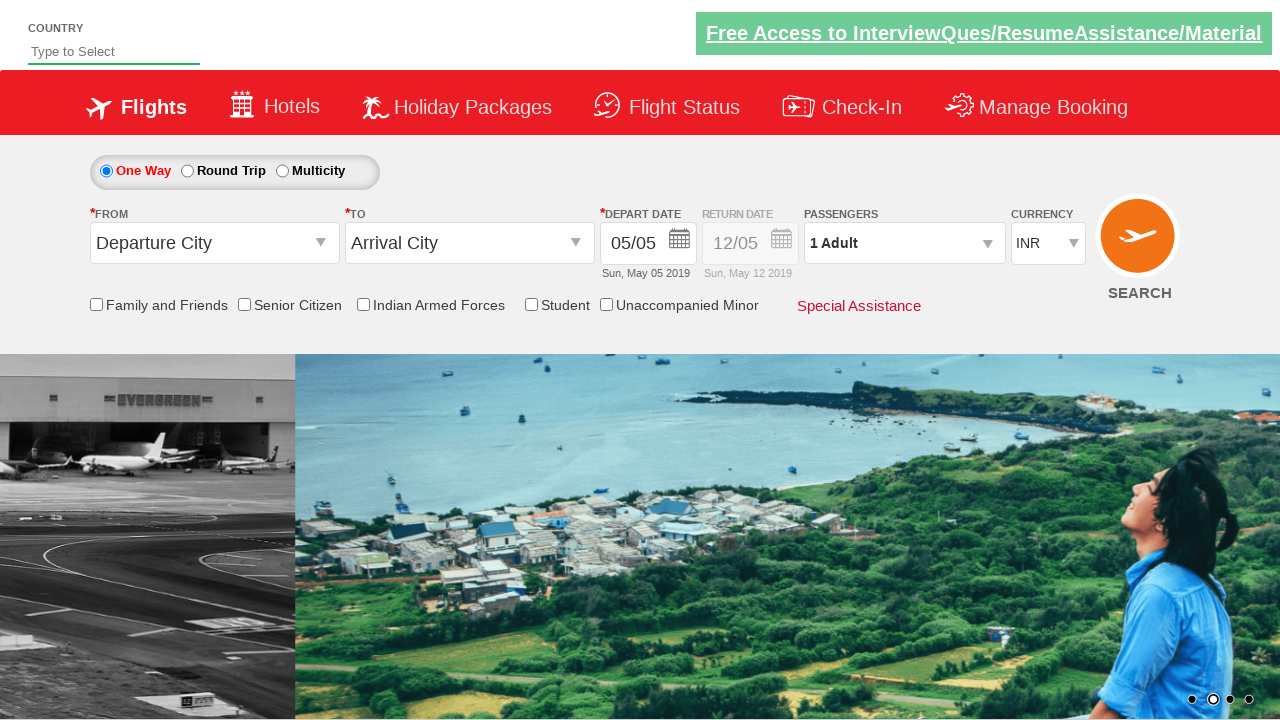

Typed 'ind' in autosuggest field to trigger dropdown on #autosuggest
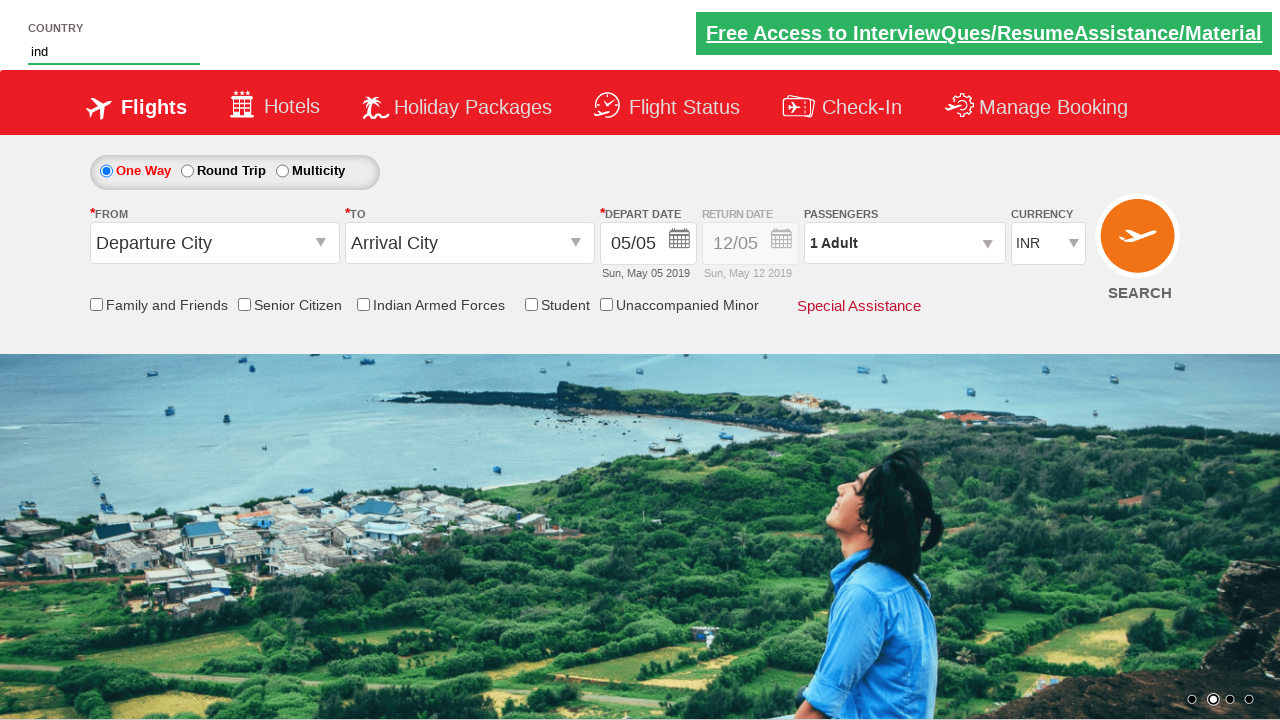

Autocomplete suggestions dropdown appeared
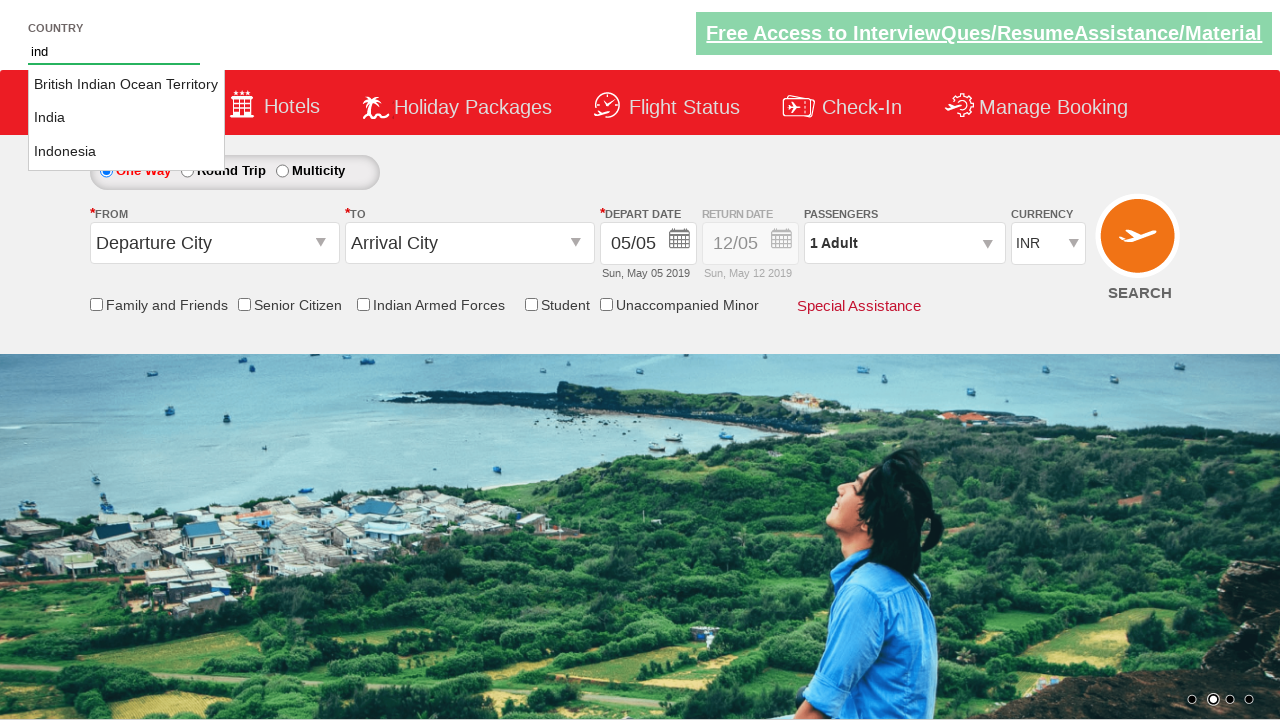

Selected 'India' from autocomplete dropdown suggestions at (126, 118) on li.ui-menu-item a:text-is('India')
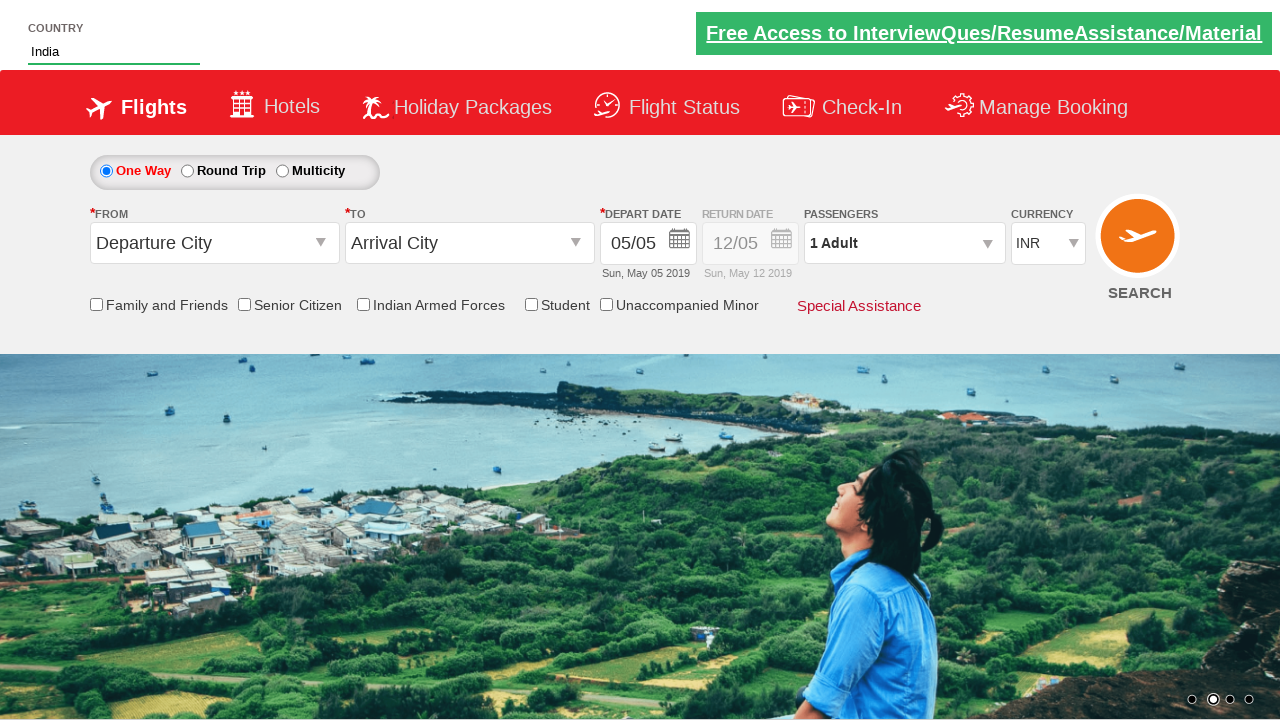

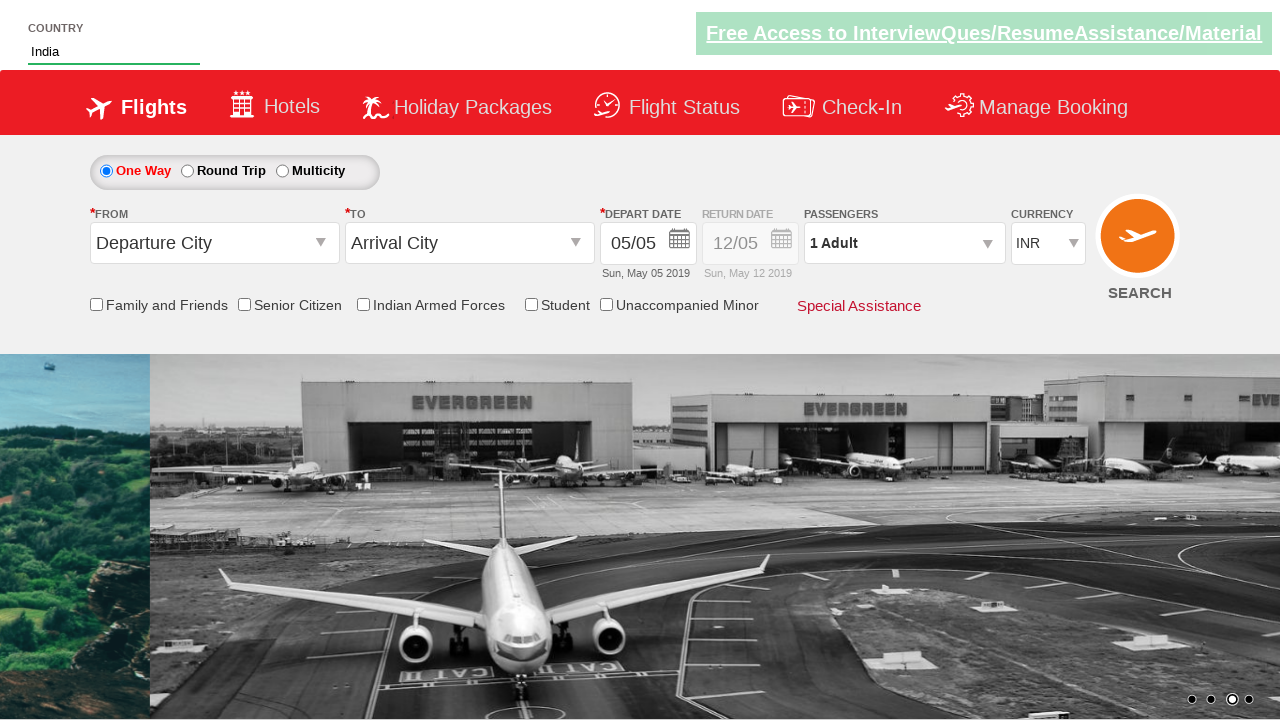